Tests the text input functionality on UI Test Automation Playground by entering text in an input field and clicking a button to verify the button text changes

Starting URL: http://uitestingplayground.com/textinput

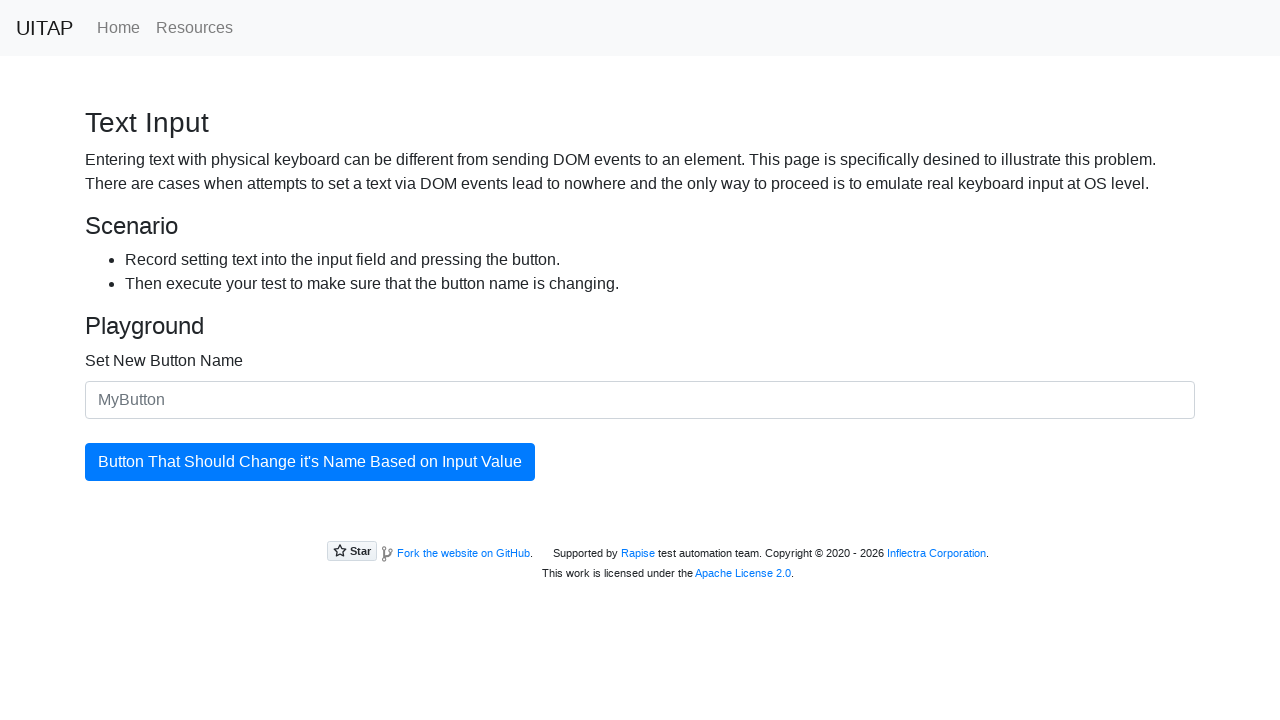

Filled input field with 'SkyPro' on #newButtonName
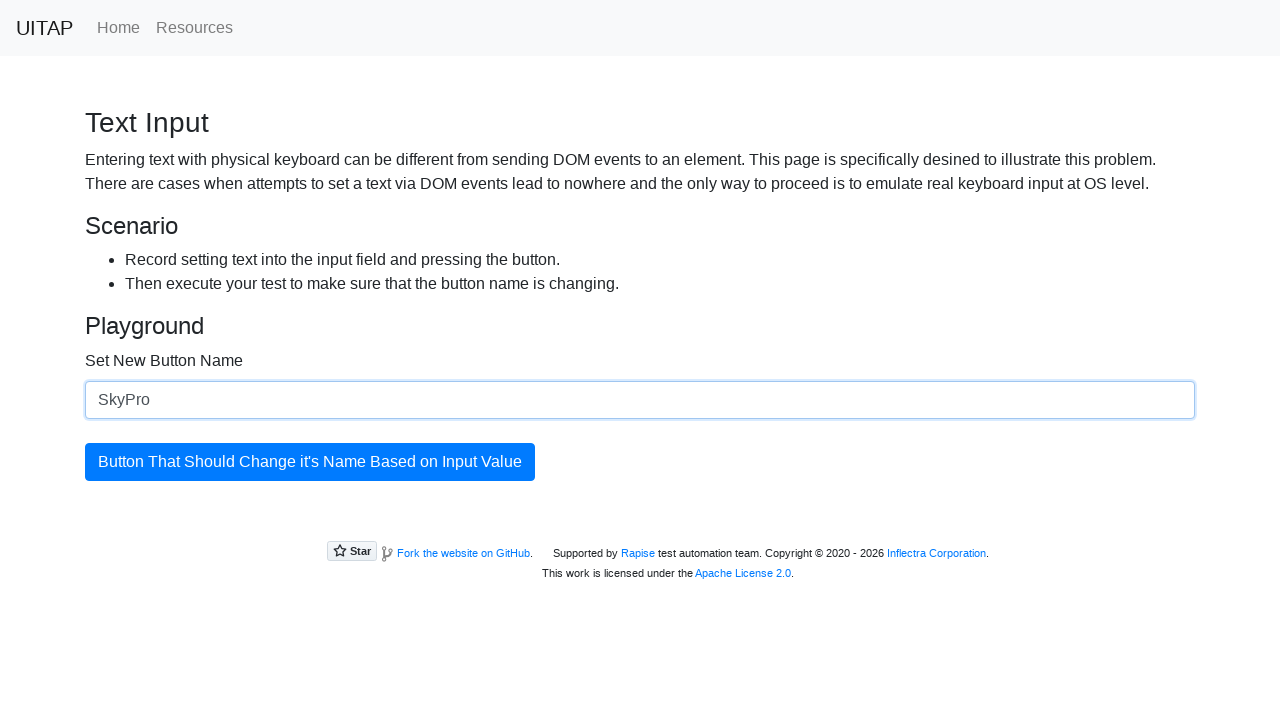

Clicked the primary button at (310, 462) on button.btn-primary
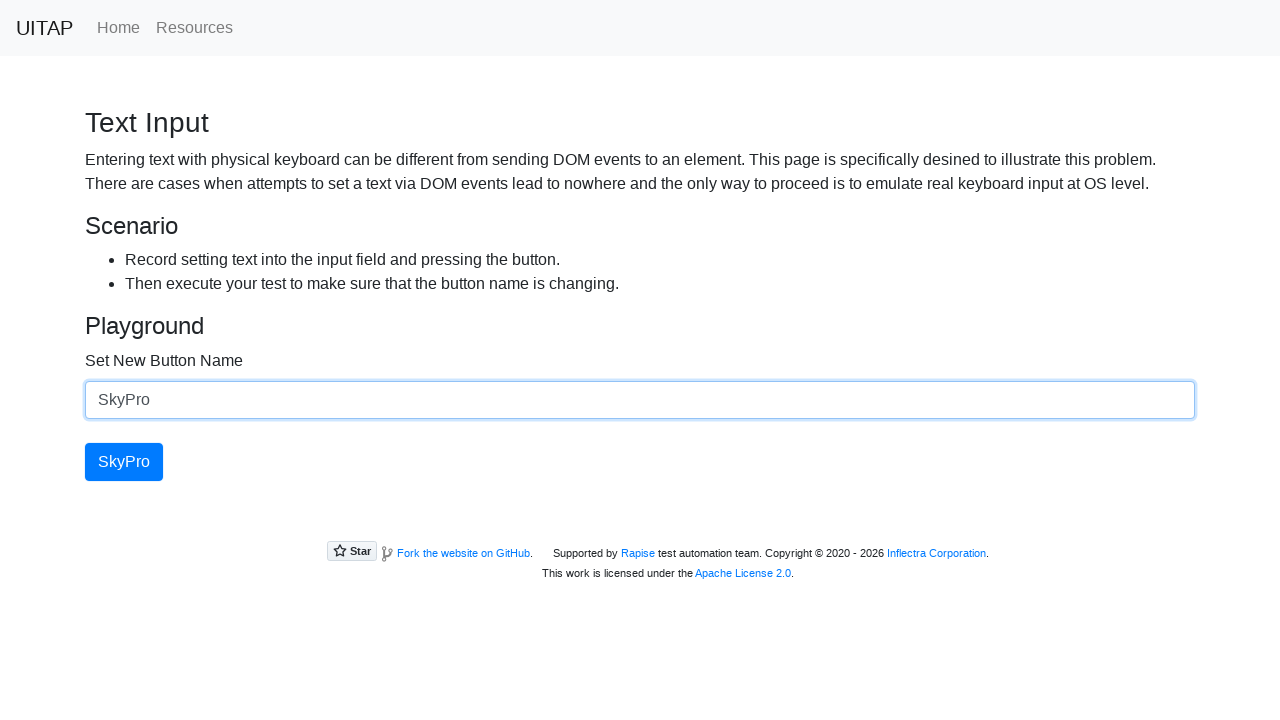

Verified button text changed to 'SkyPro'
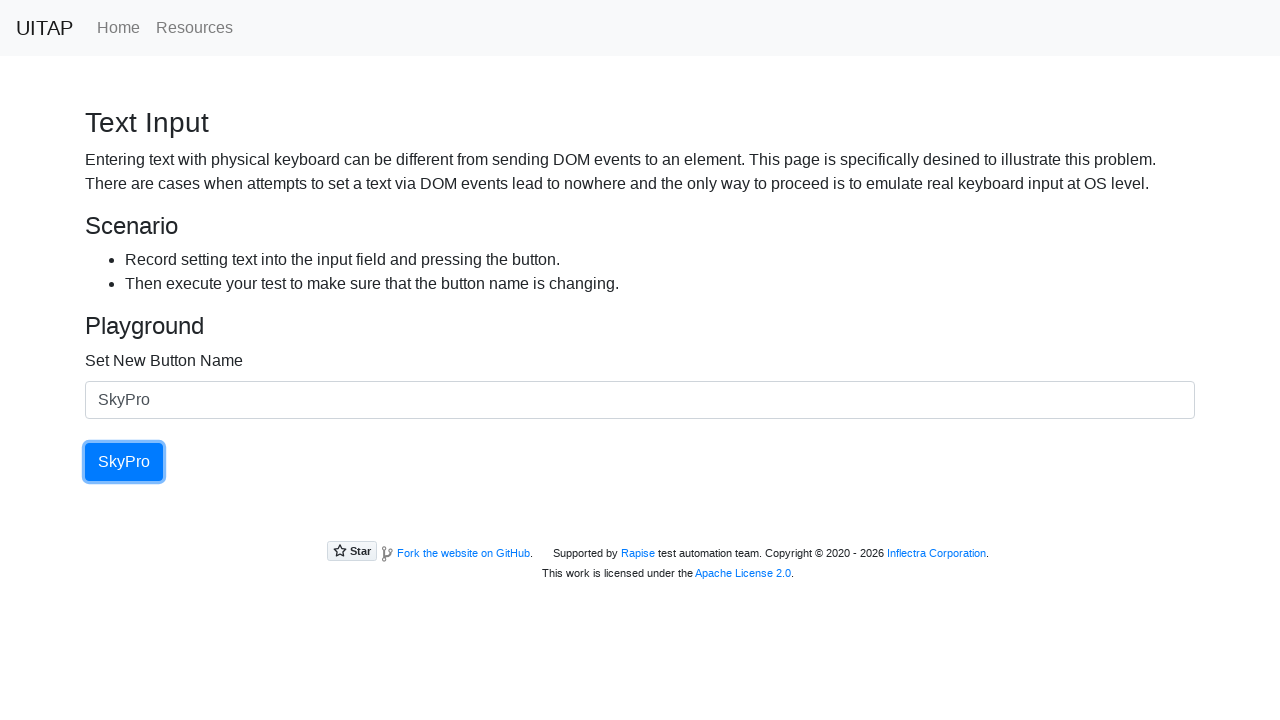

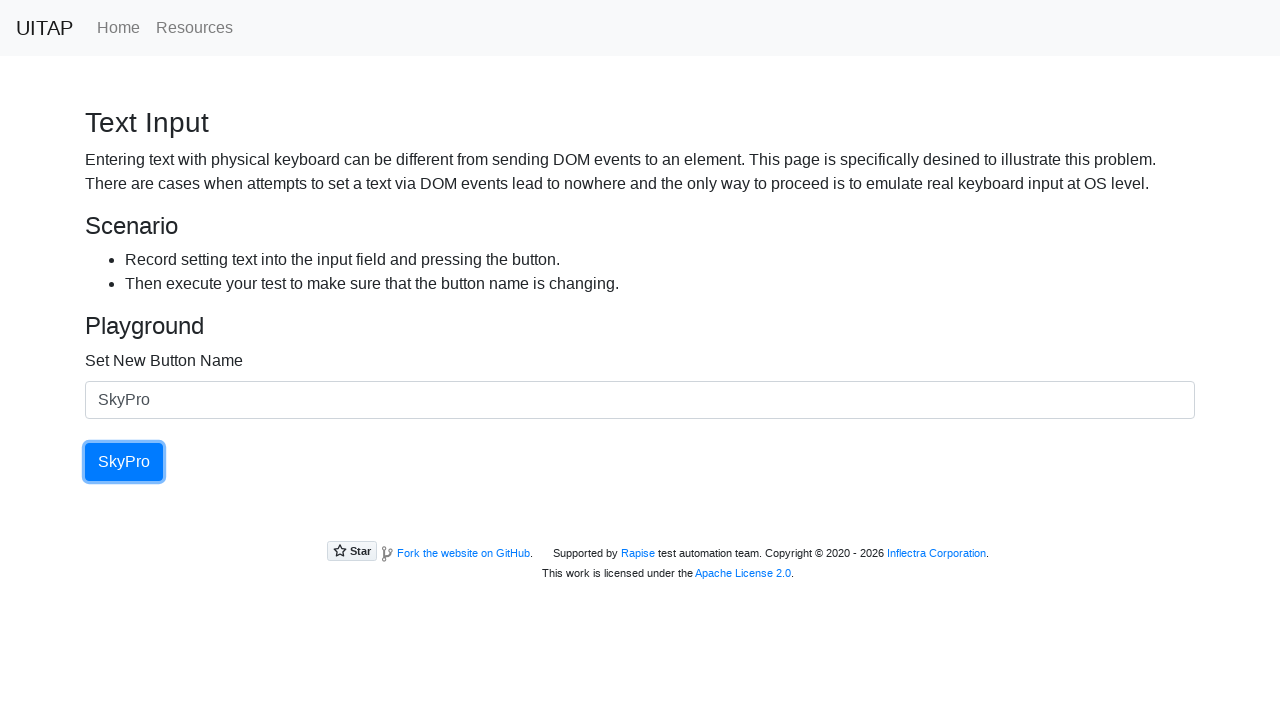